Waits for a specific price to appear, books an item, solves a mathematical problem, and submits the answer

Starting URL: http://suninjuly.github.io/explicit_wait2.html

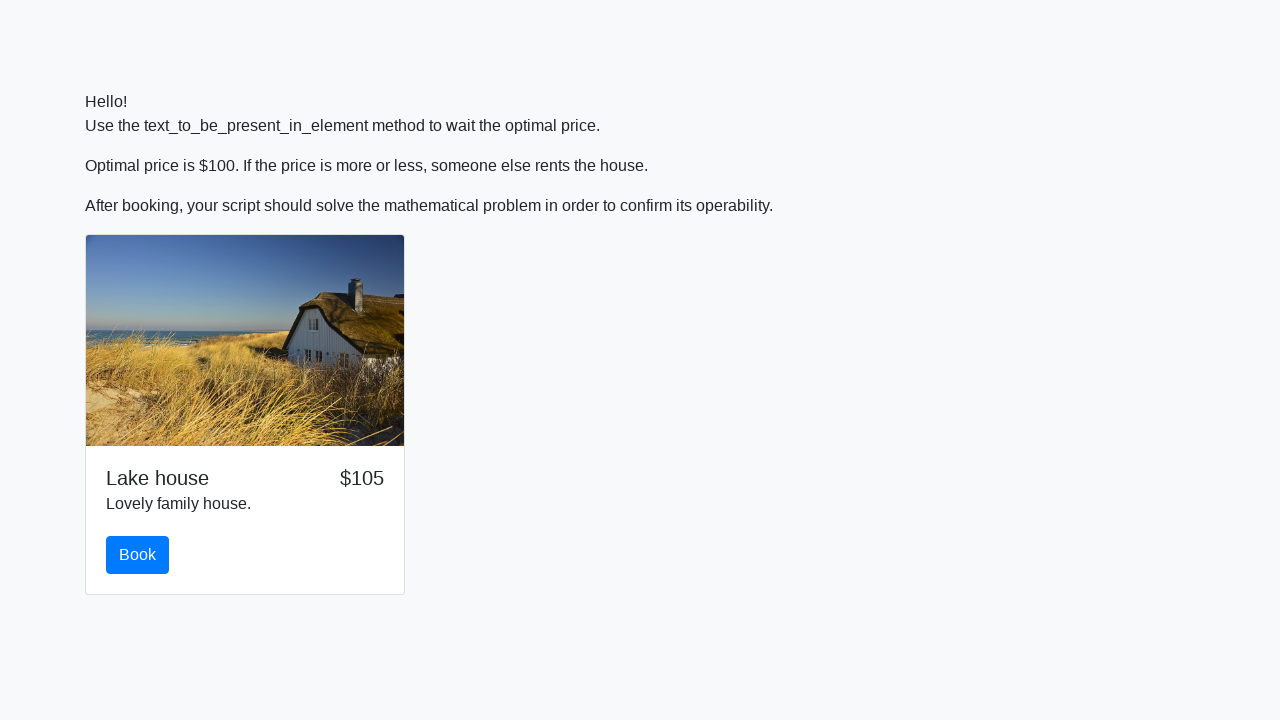

Waited for price to reach $100
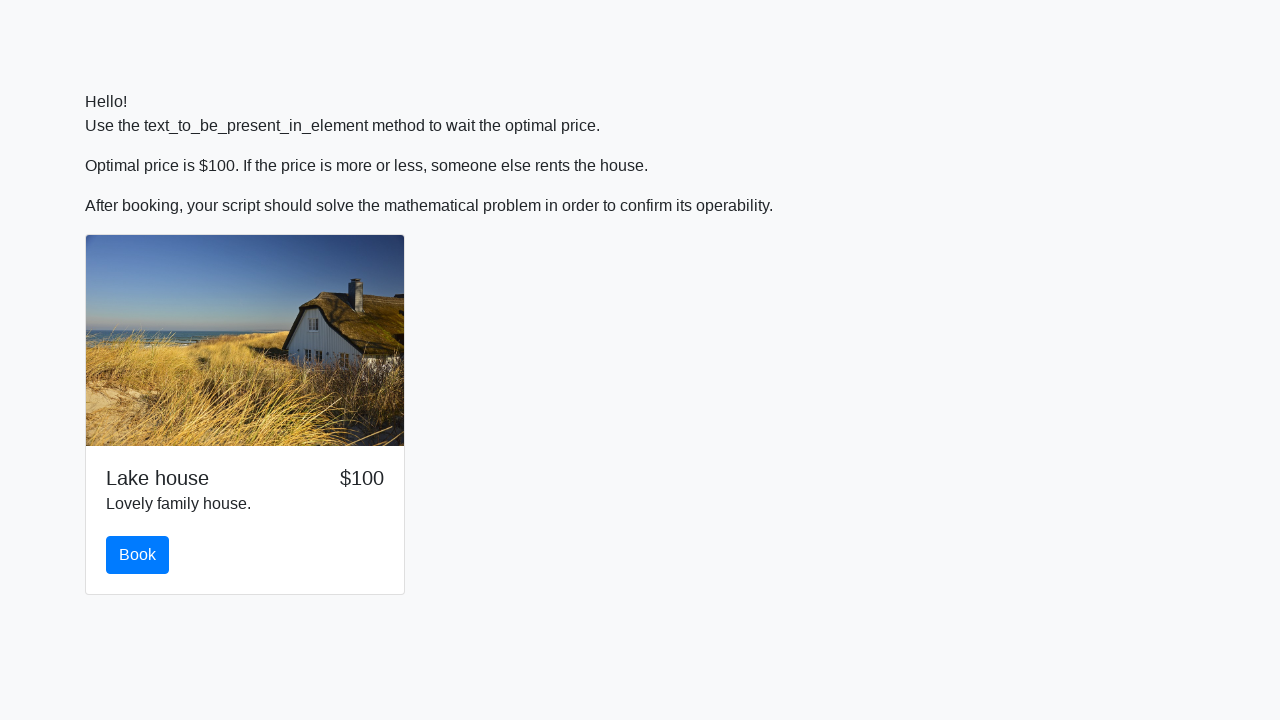

Clicked the book button at (138, 555) on #book
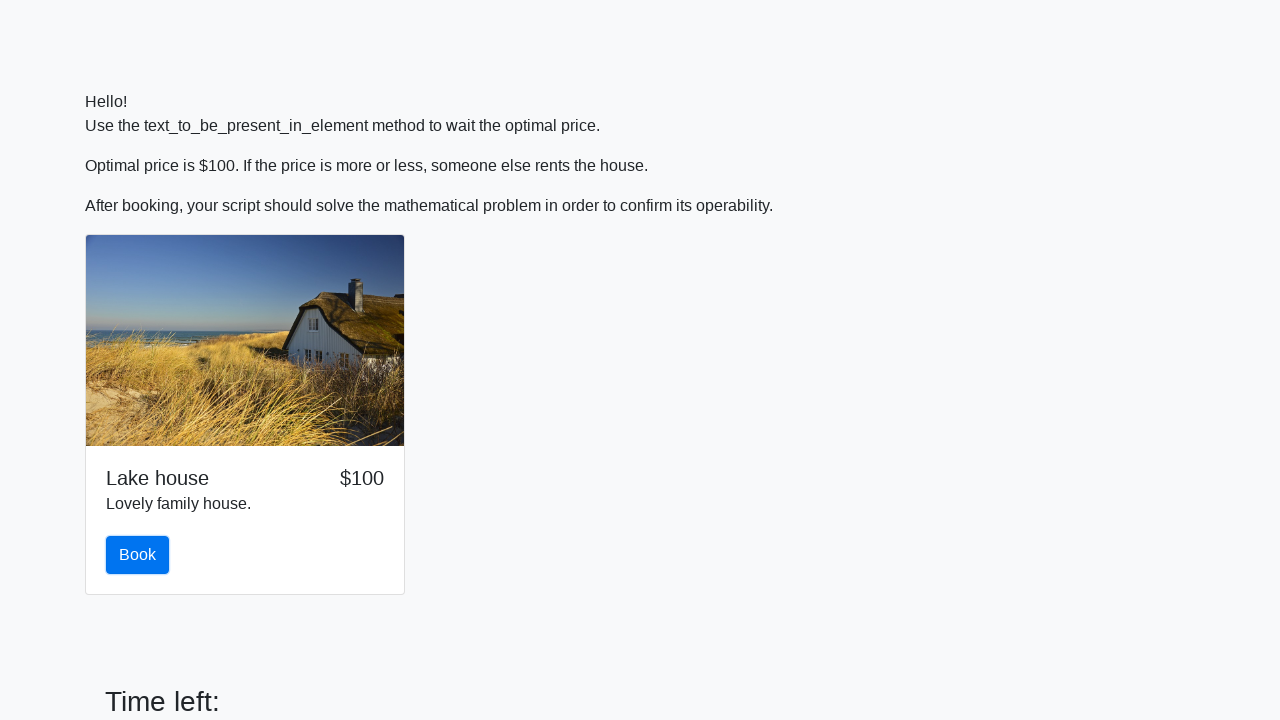

Retrieved value to calculate: 311
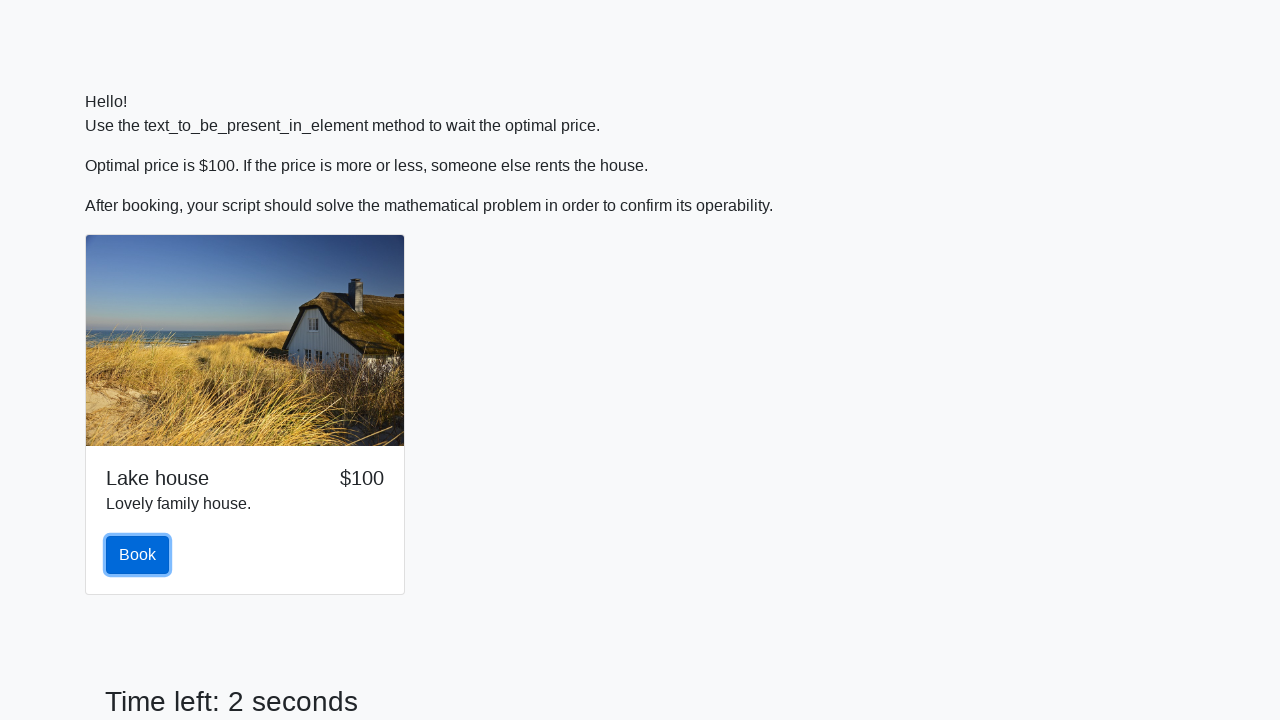

Calculated mathematical result: -1.5508793028415606
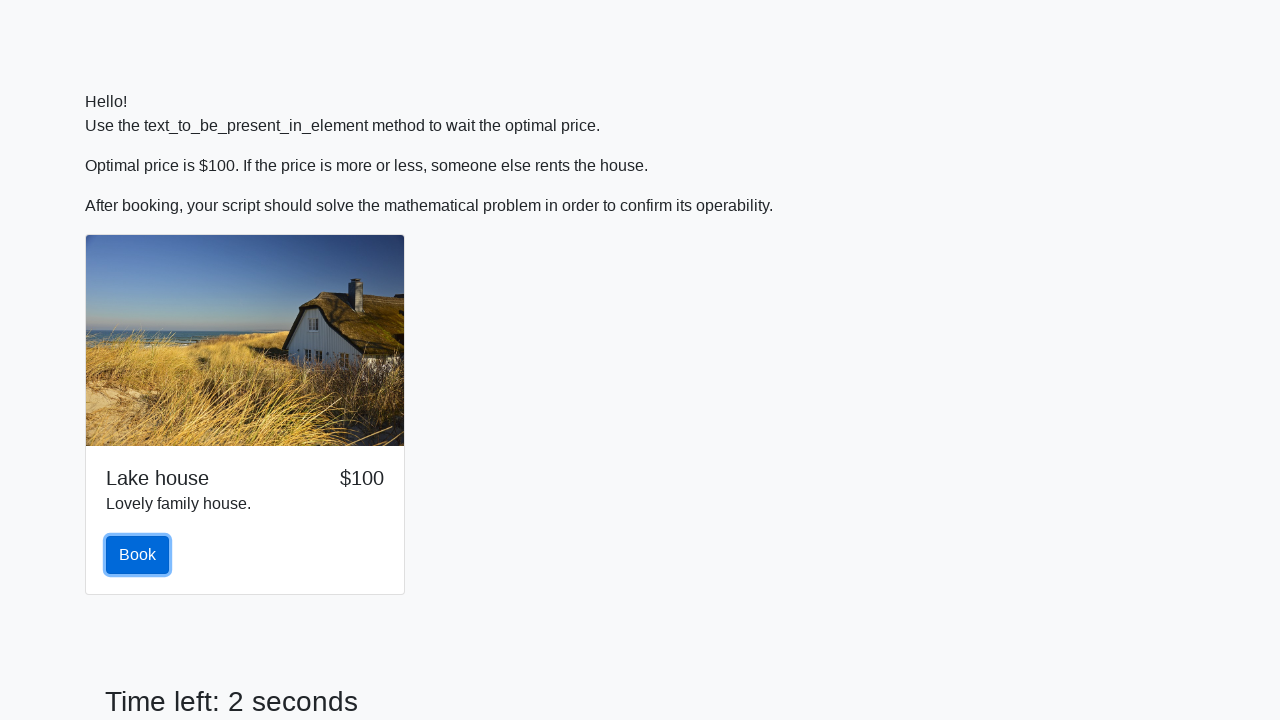

Filled answer field with calculated value on #answer
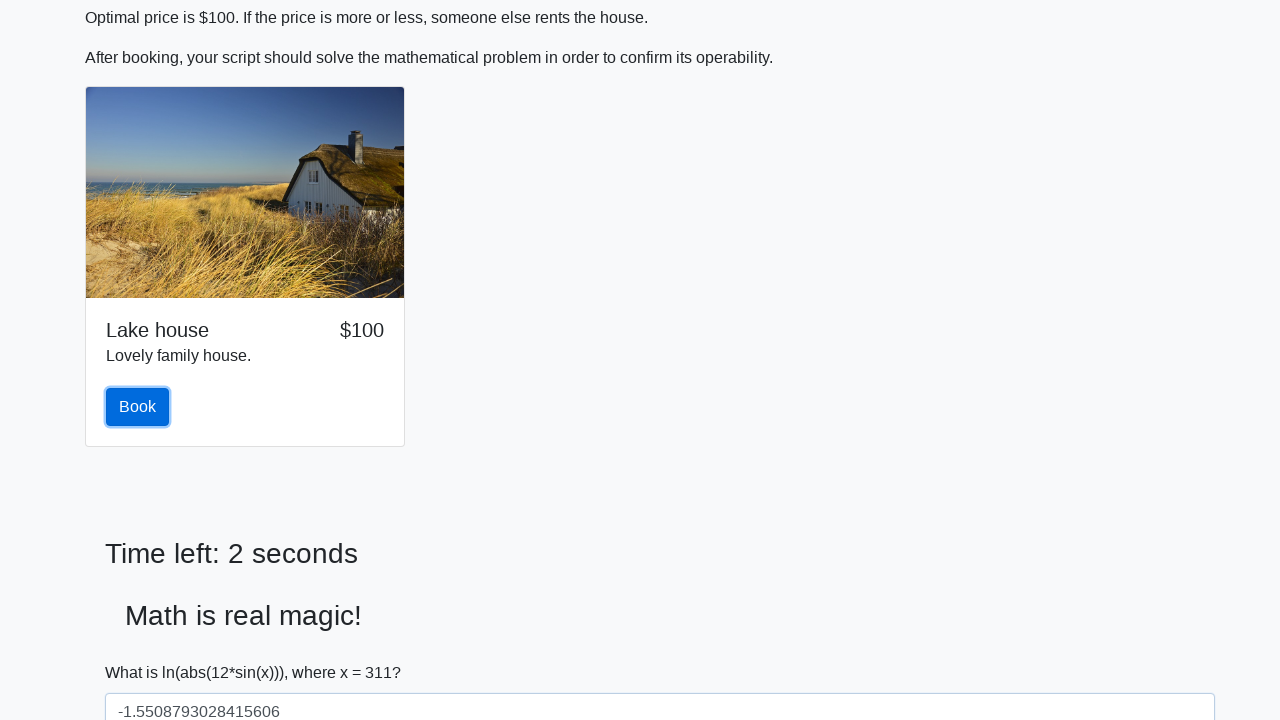

Clicked the solve button to submit answer at (143, 651) on #solve
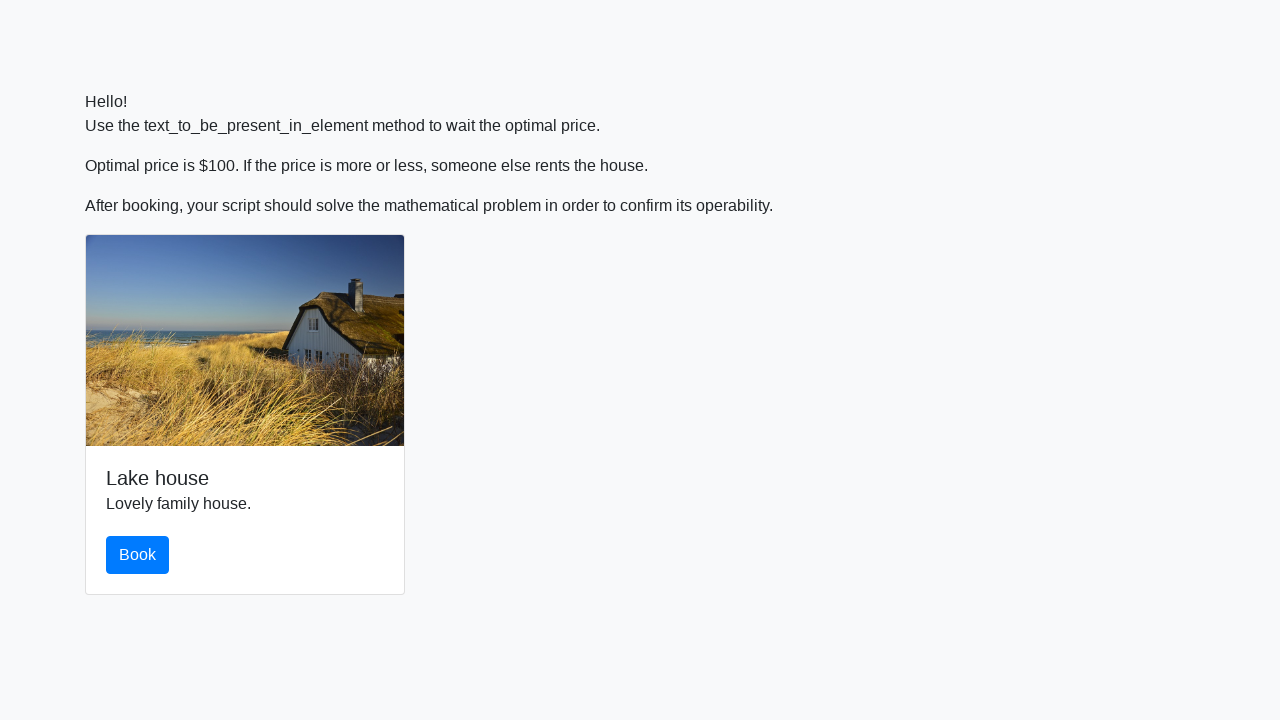

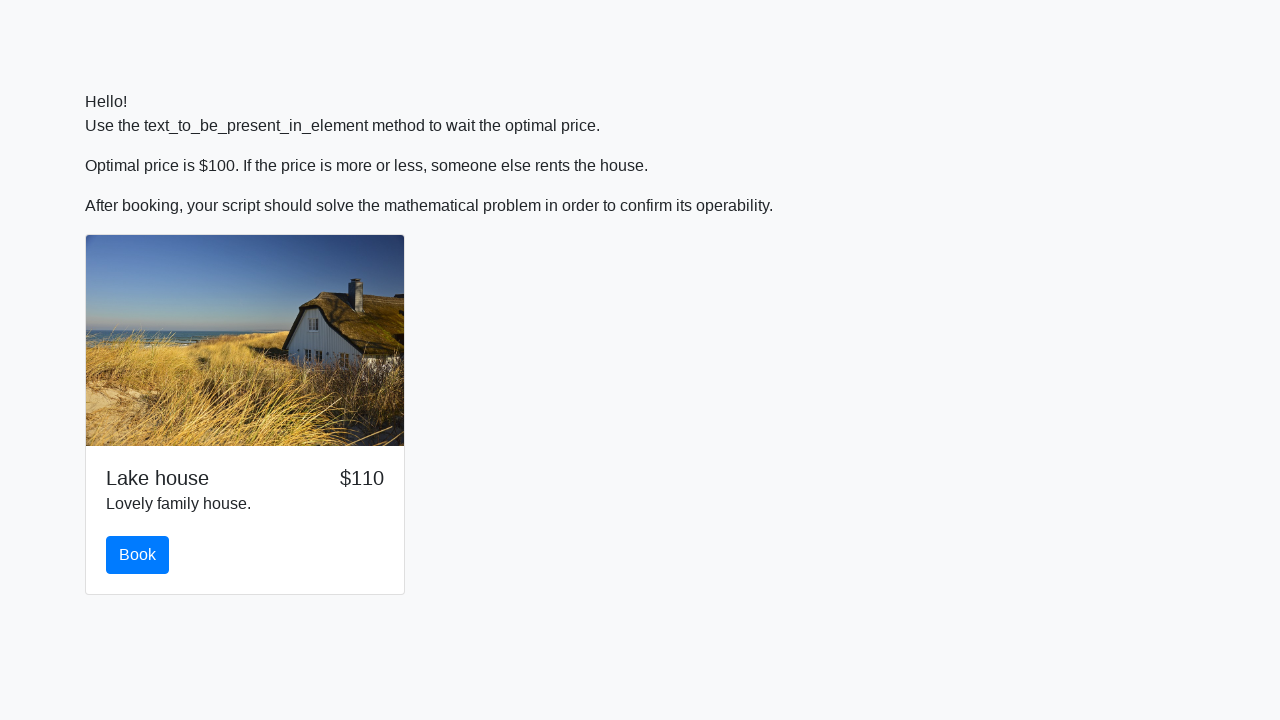